Tests table sorting functionality by clicking a column header and verifying the data is sorted correctly

Starting URL: https://rahulshettyacademy.com/seleniumPractise/#/offers

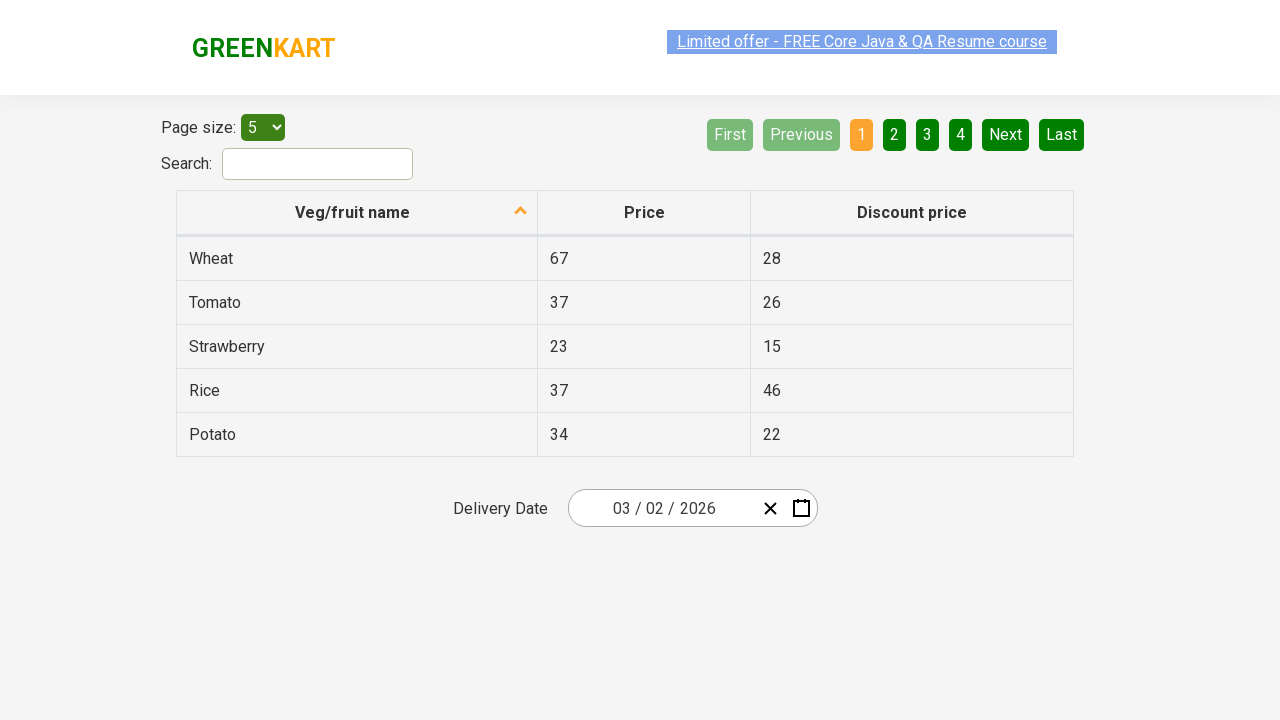

Clicked 'Veg/fruit name' column header to sort table at (353, 212) on xpath=//span[text()='Veg/fruit name']
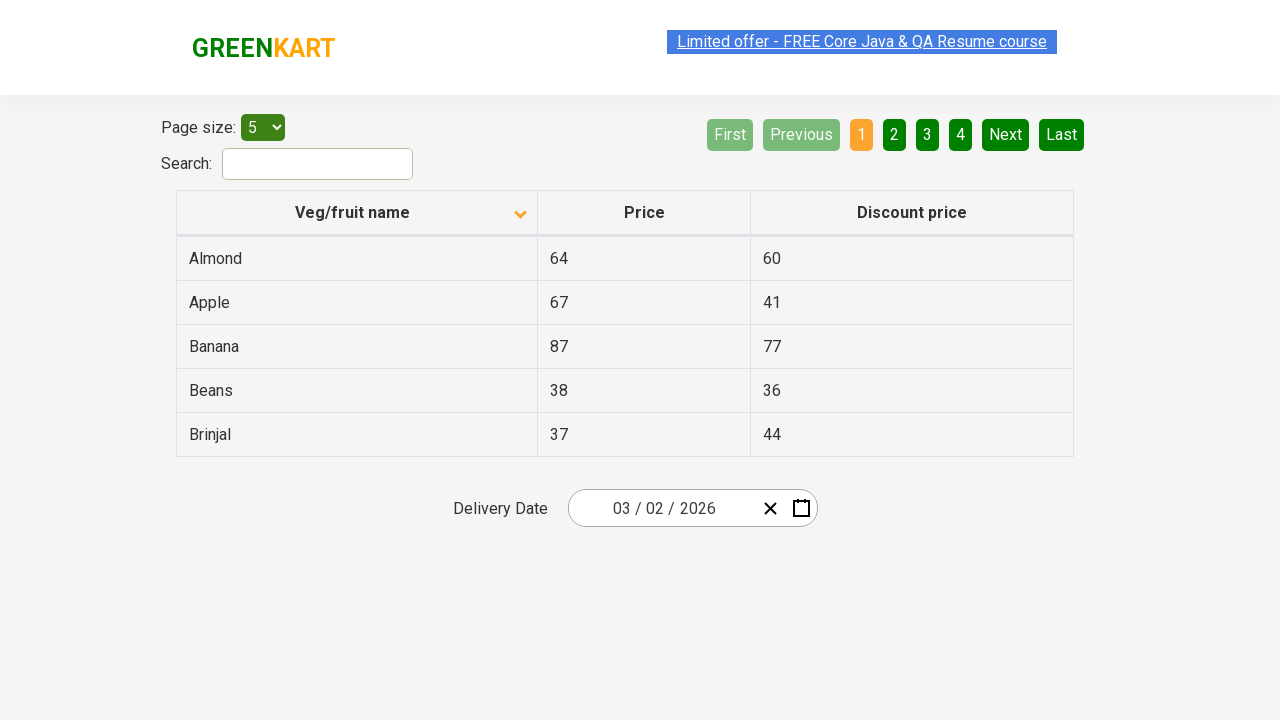

Waited for table to update after sorting
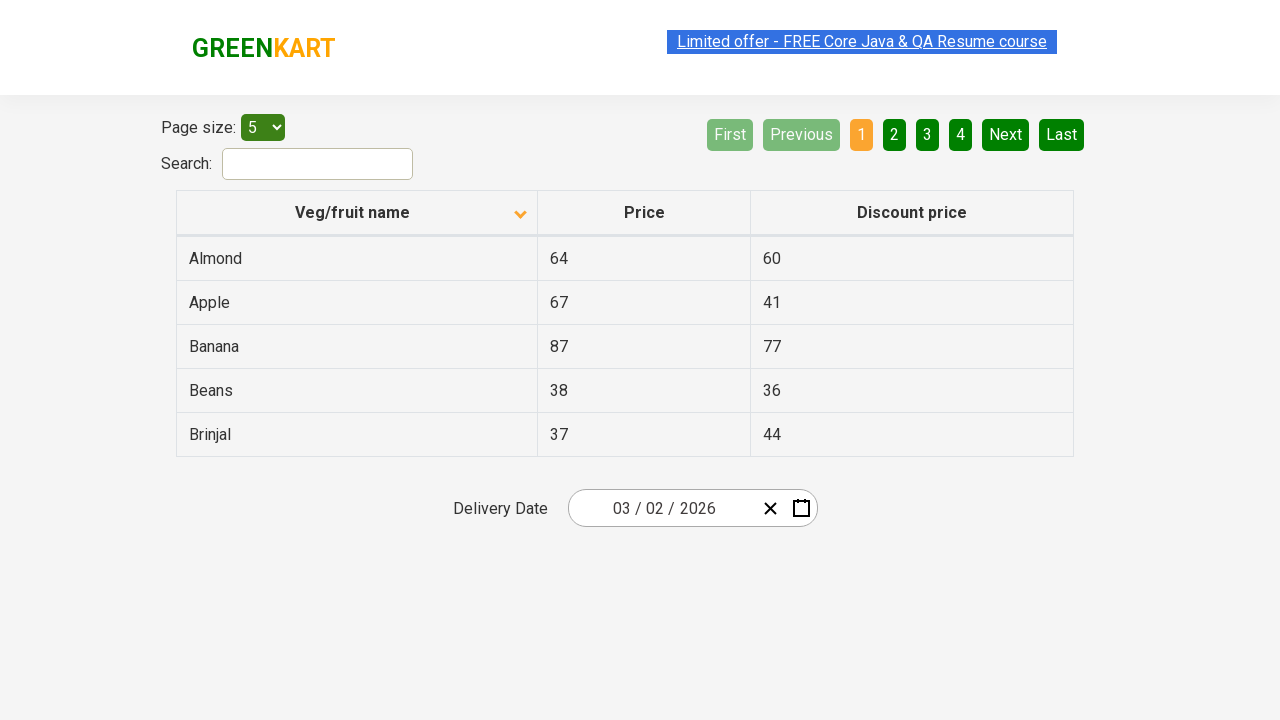

Located 5 vegetable/fruit name cells in the table
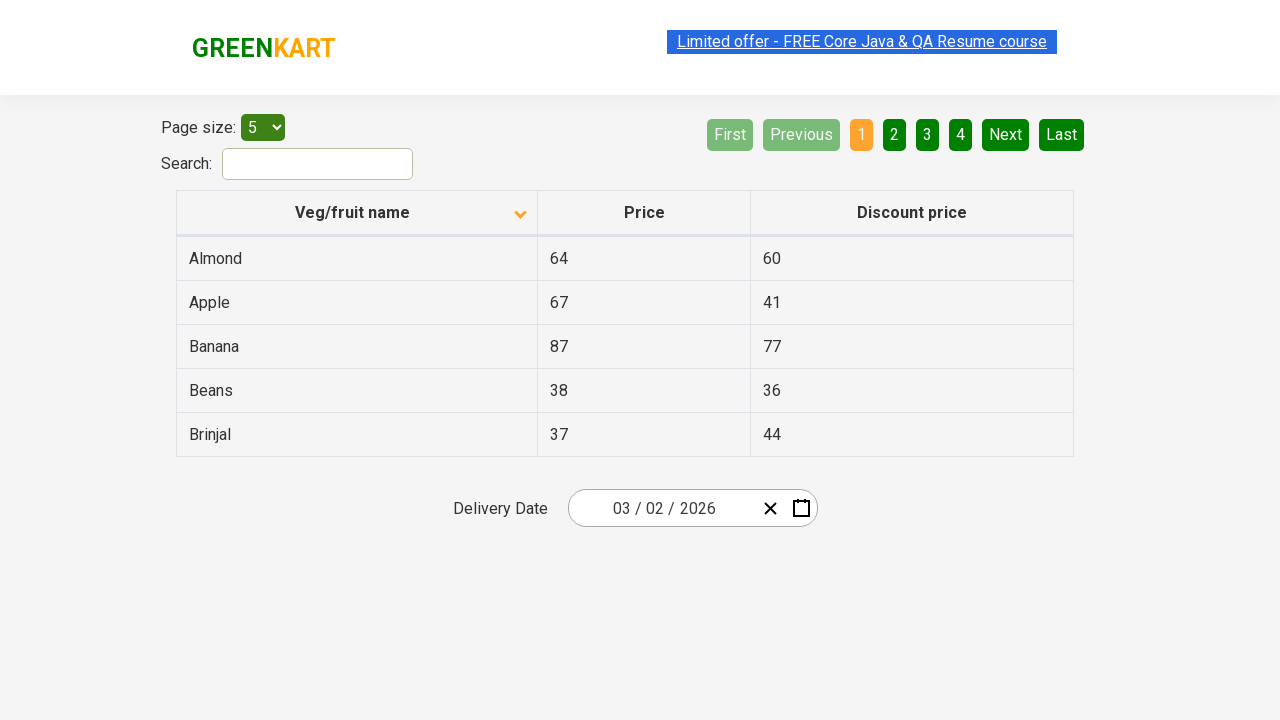

Collected vegetable/fruit name from row 1
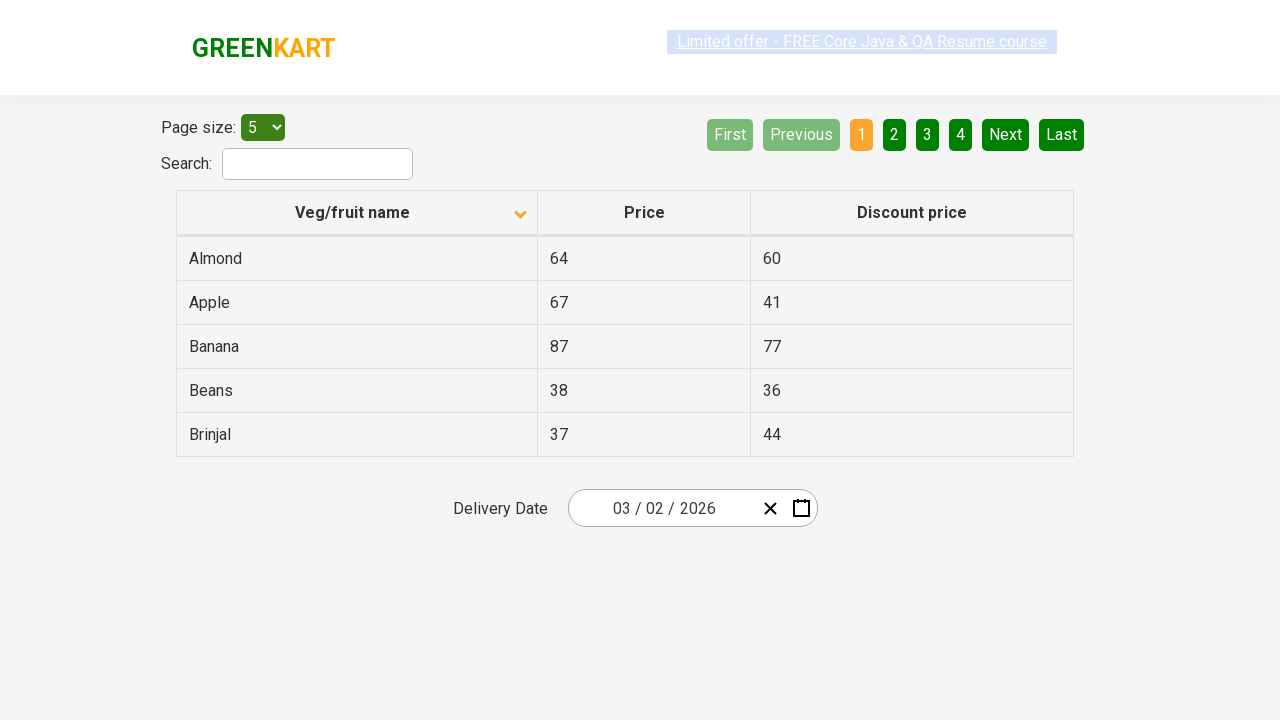

Collected vegetable/fruit name from row 2
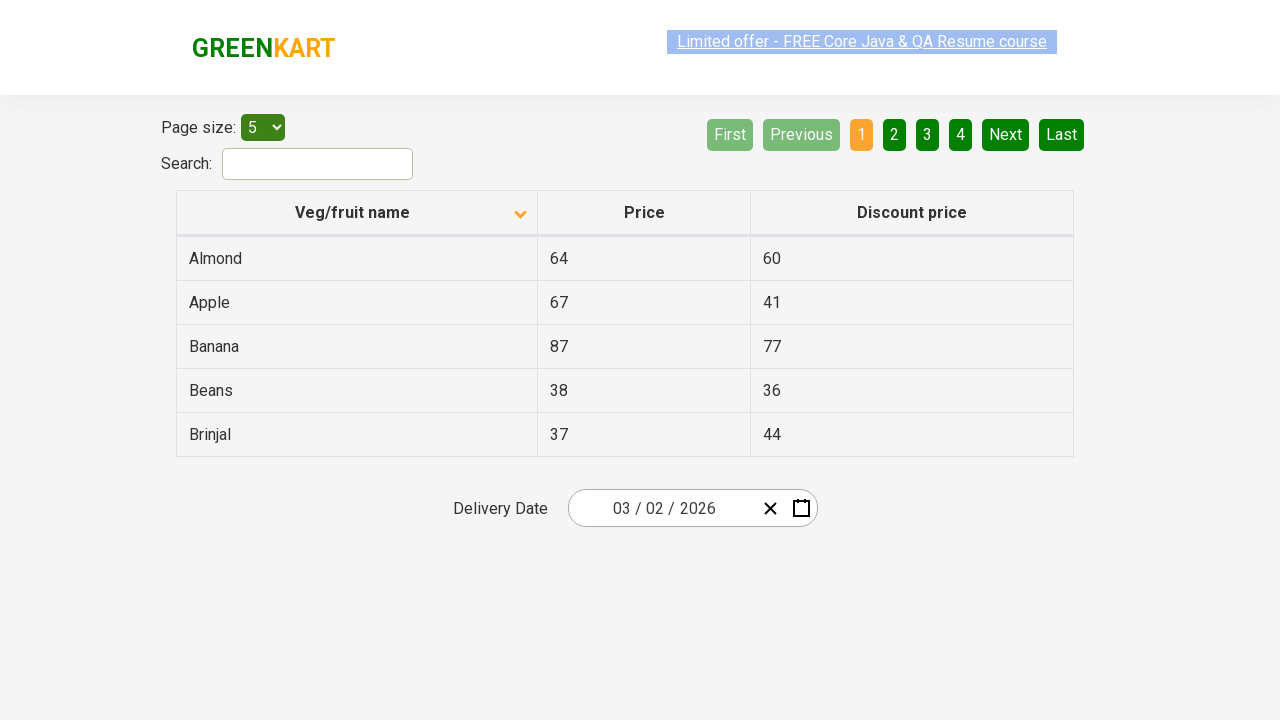

Collected vegetable/fruit name from row 3
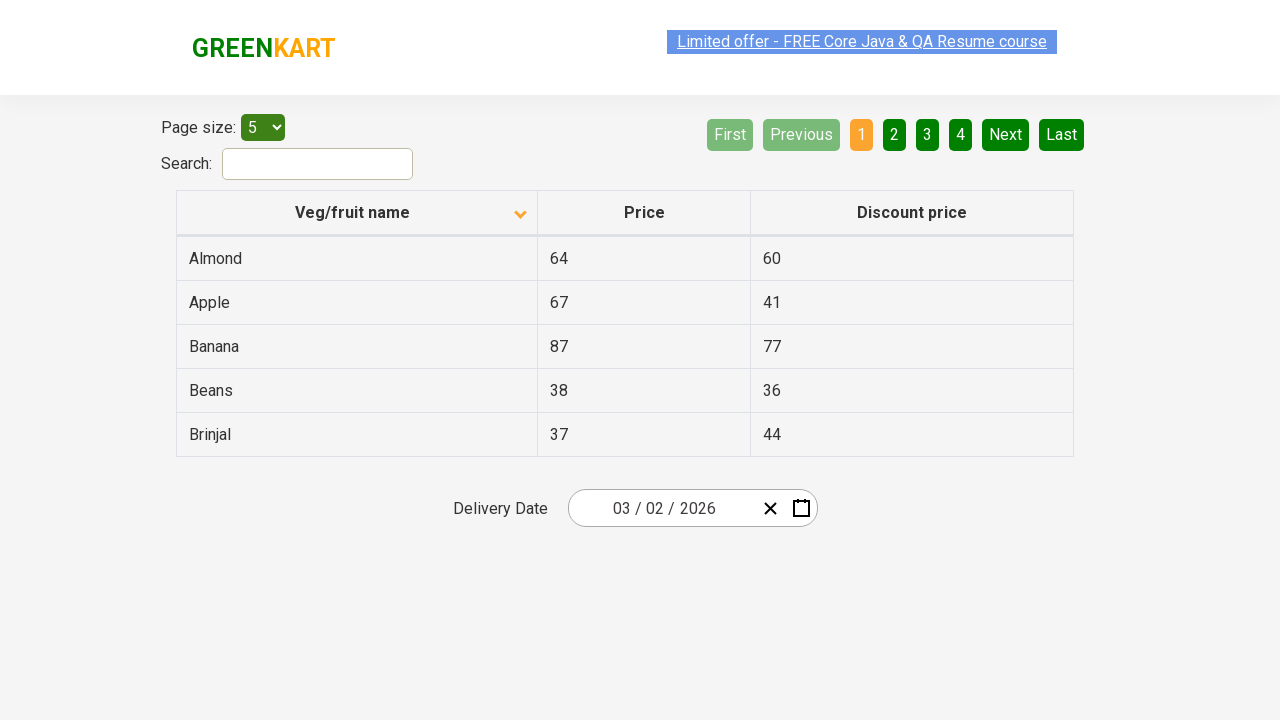

Collected vegetable/fruit name from row 4
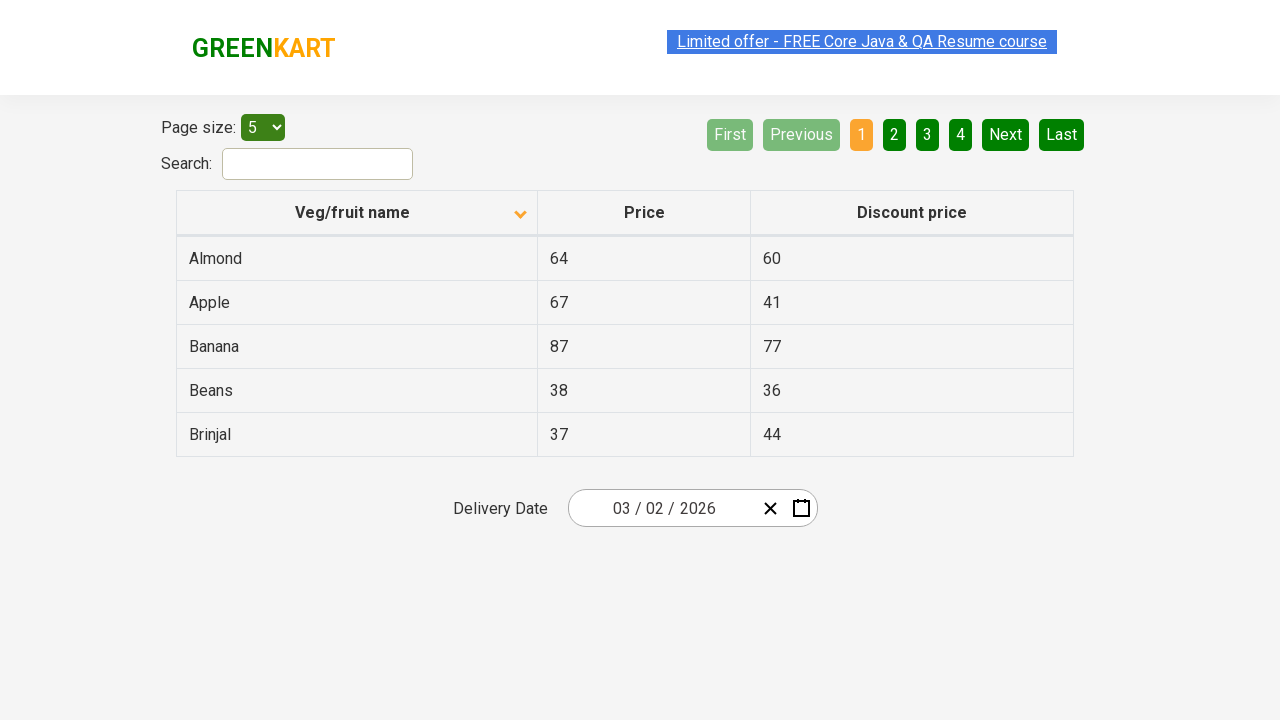

Collected vegetable/fruit name from row 5
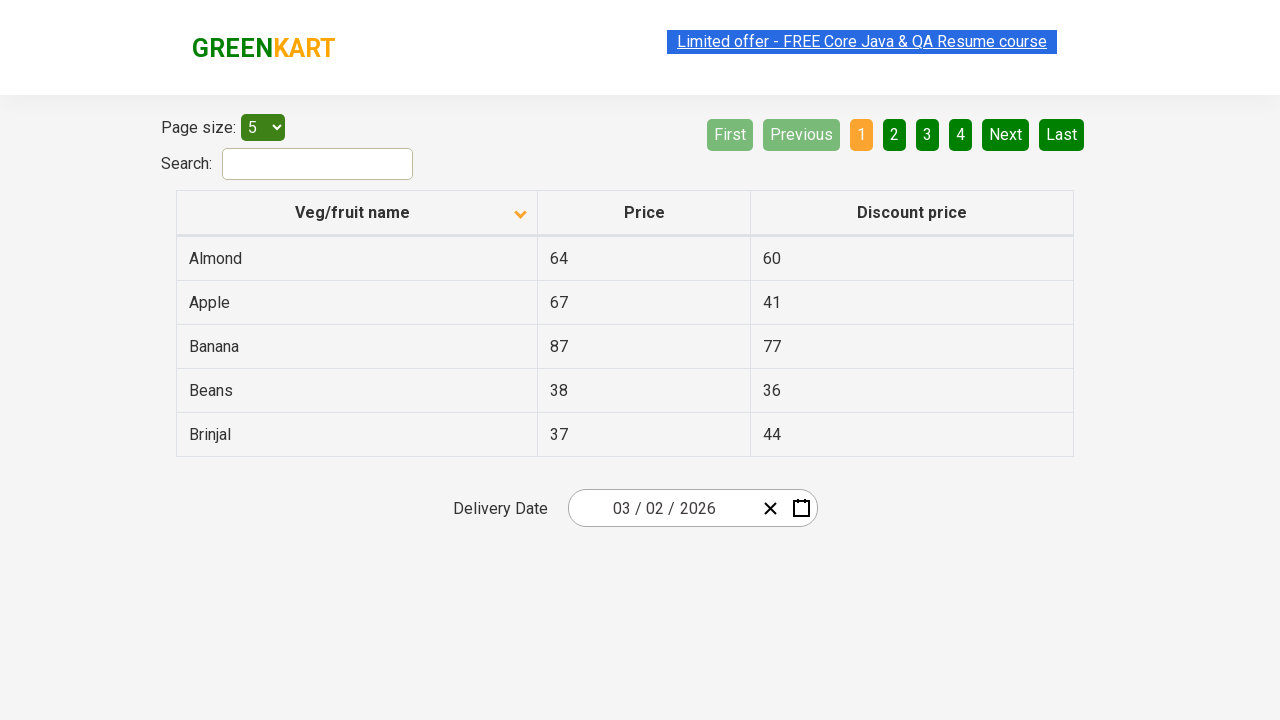

Created a copy of the browser-sorted list
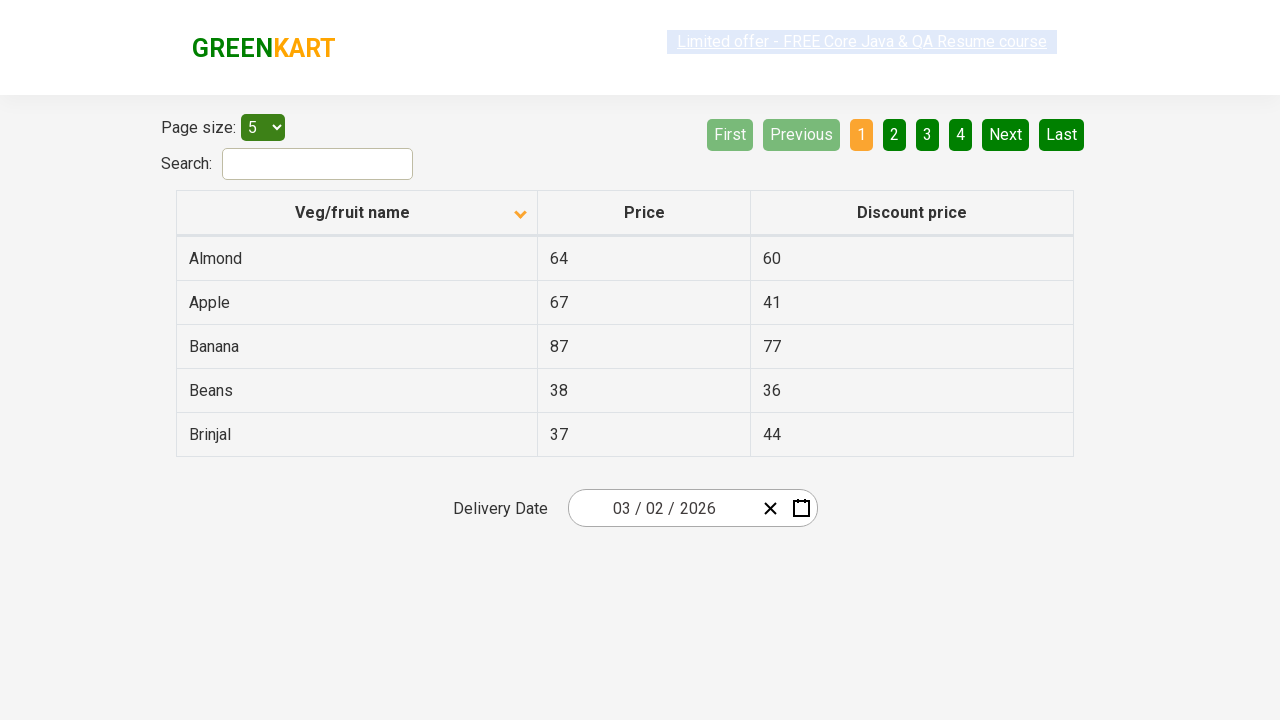

Sorted the collected list using Python's sort function
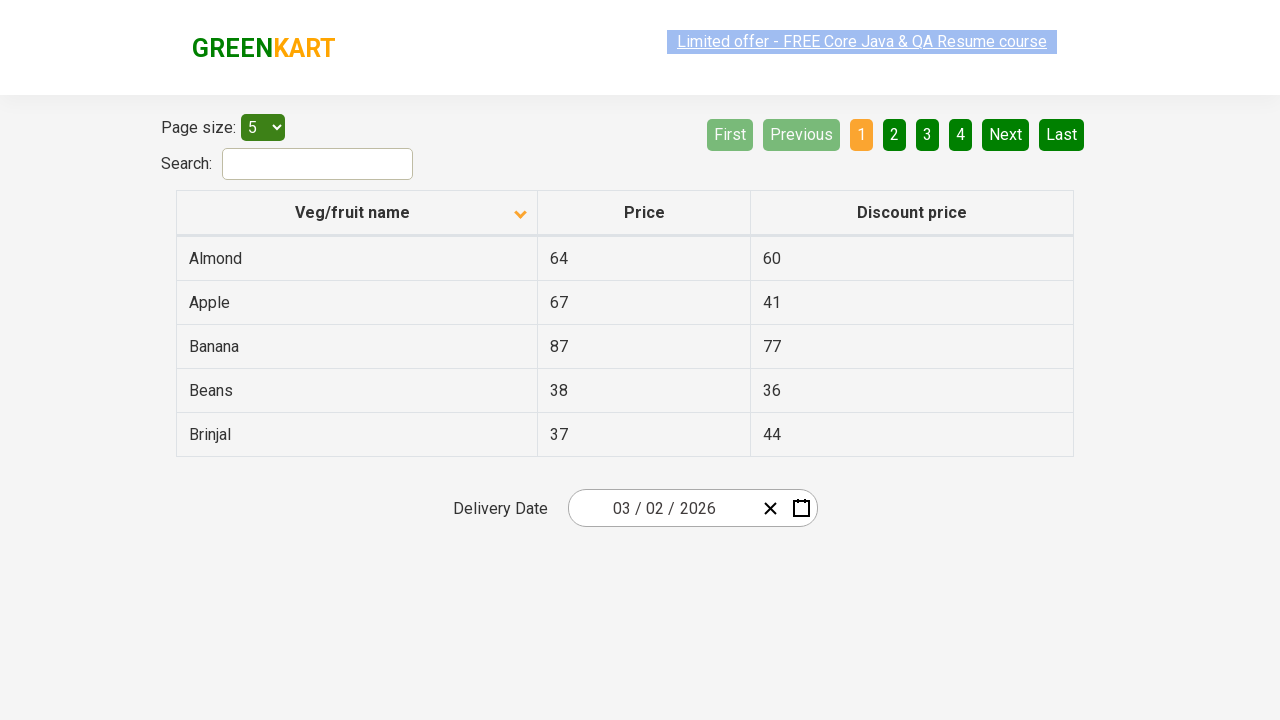

Verified that browser-sorted list matches Python-sorted list - sorting is correct
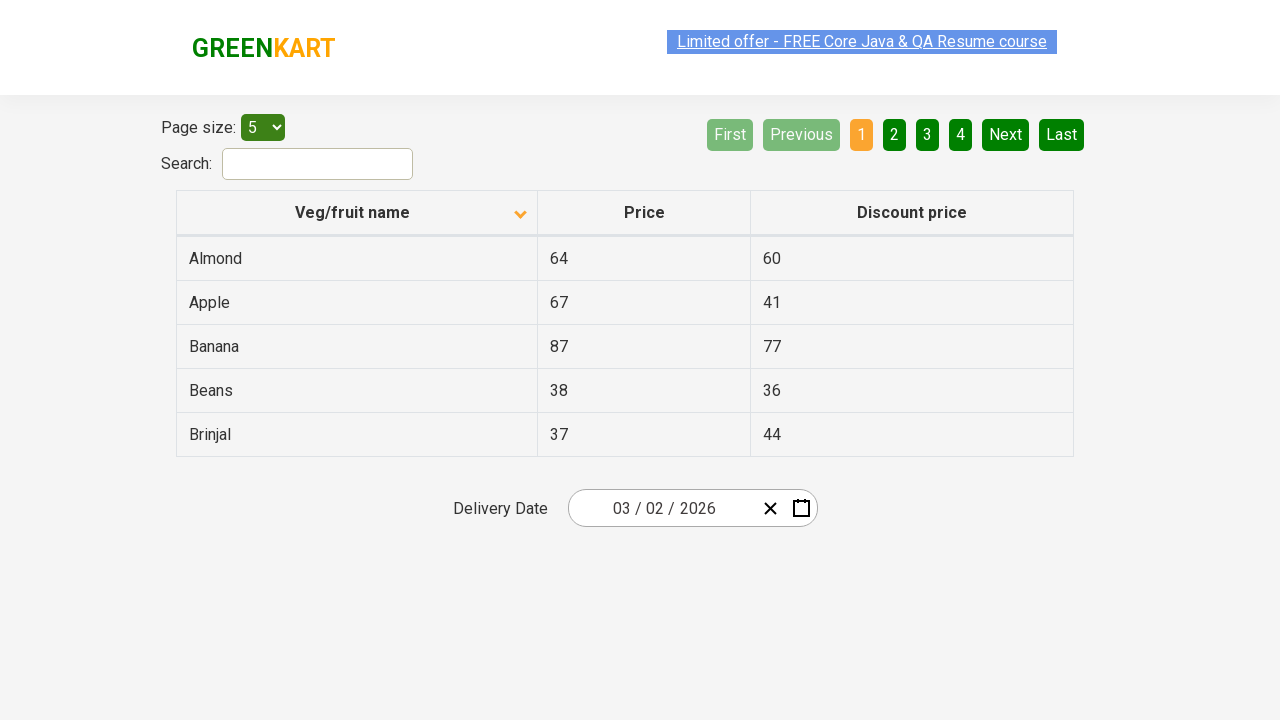

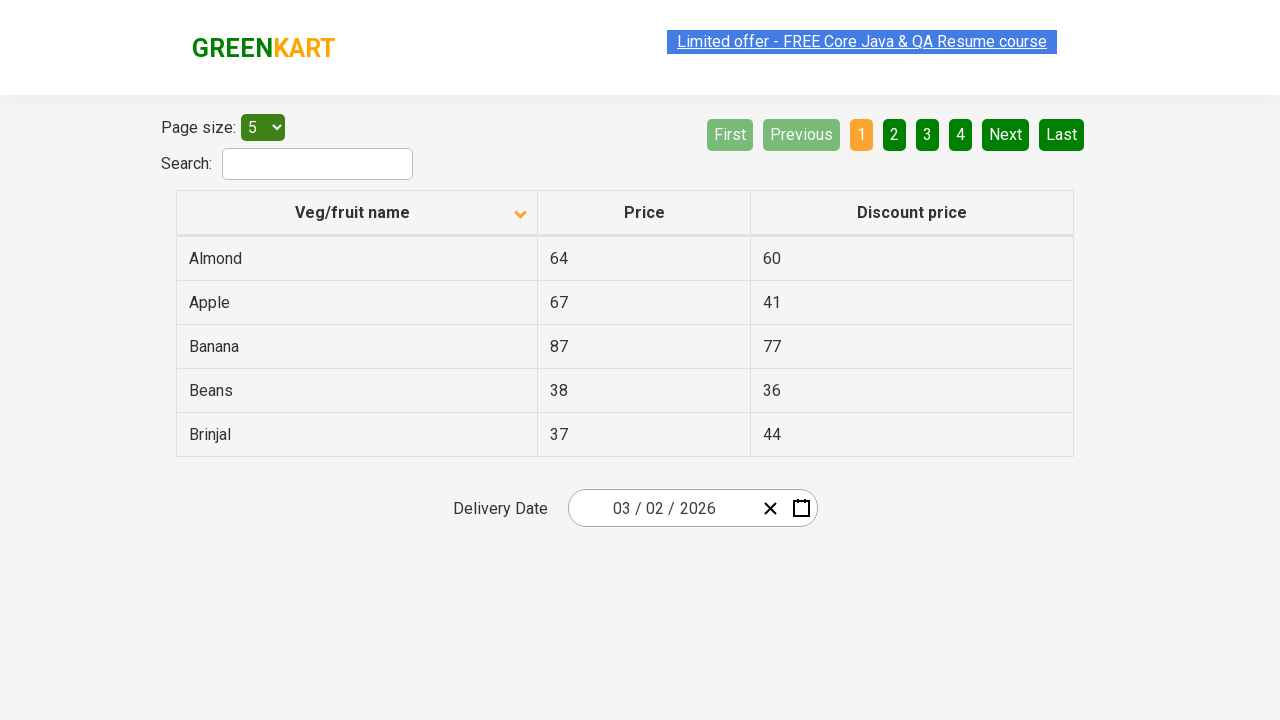